Navigates through multiple menu pages on the Momo-chan restaurant website, verifying that menu items are displayed on each page.

Starting URL: https://momo-chan.jp/menu

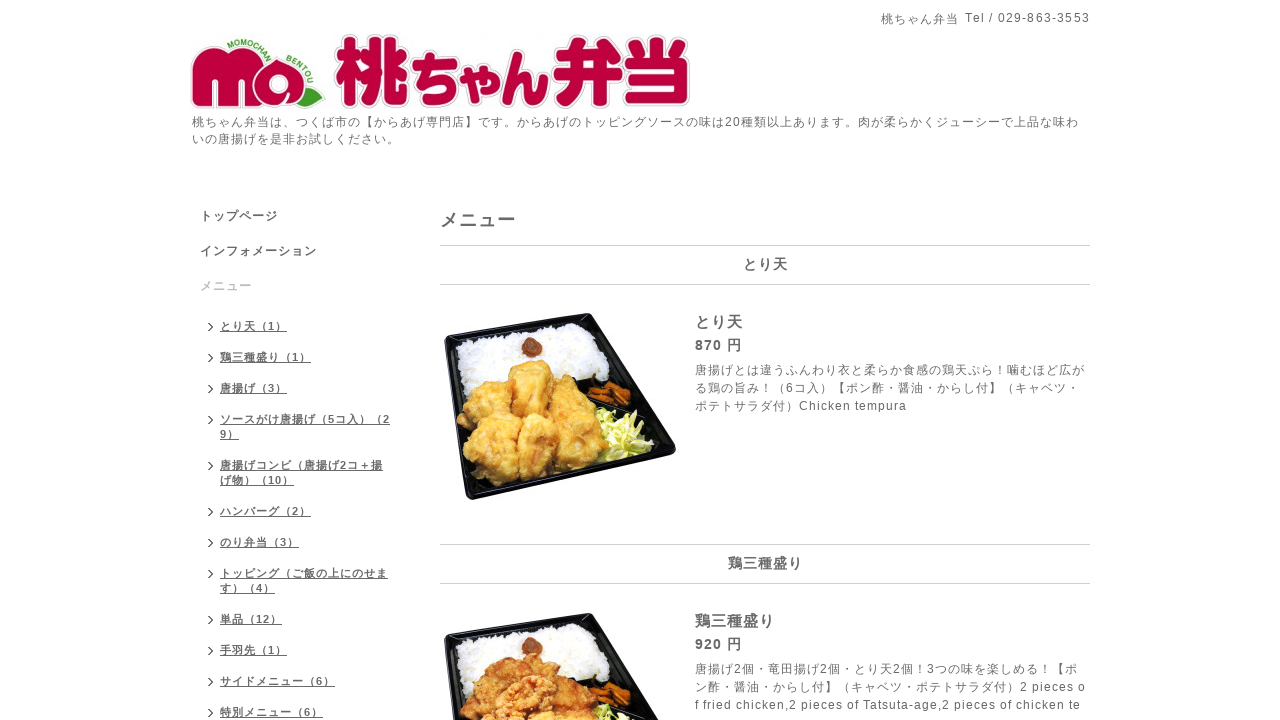

Menu list loaded on first page
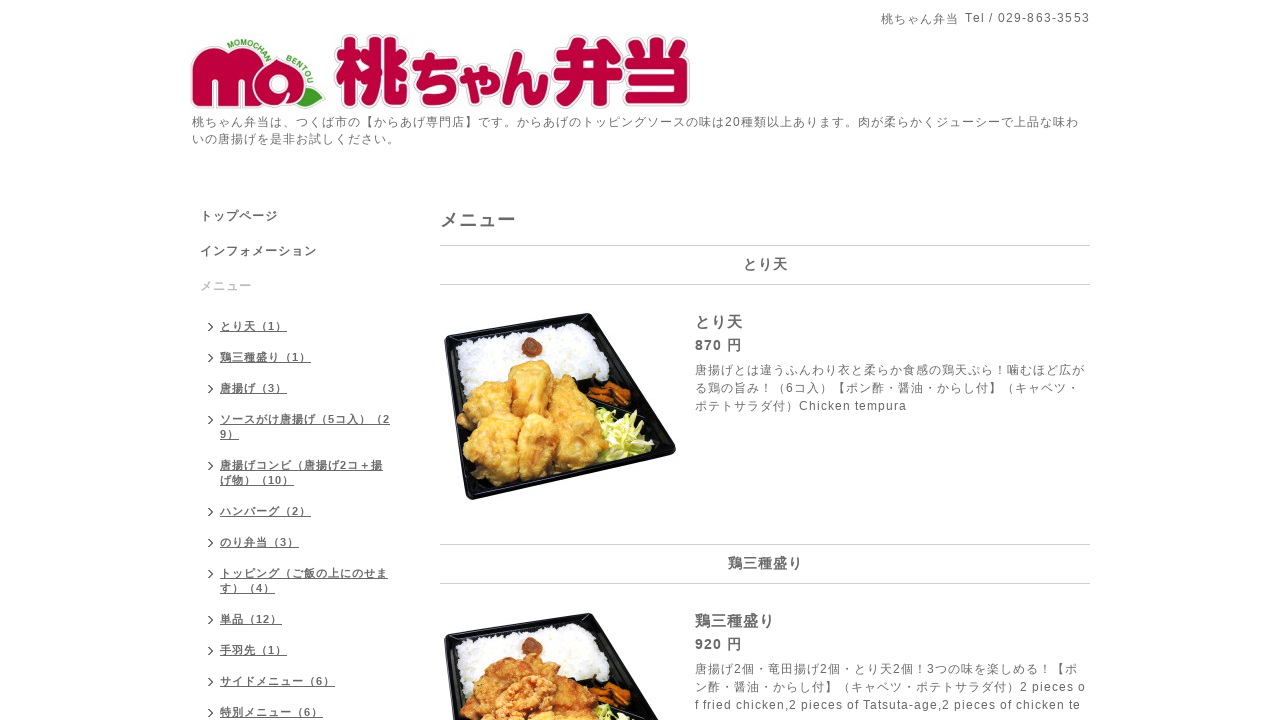

Menu items verified on first page
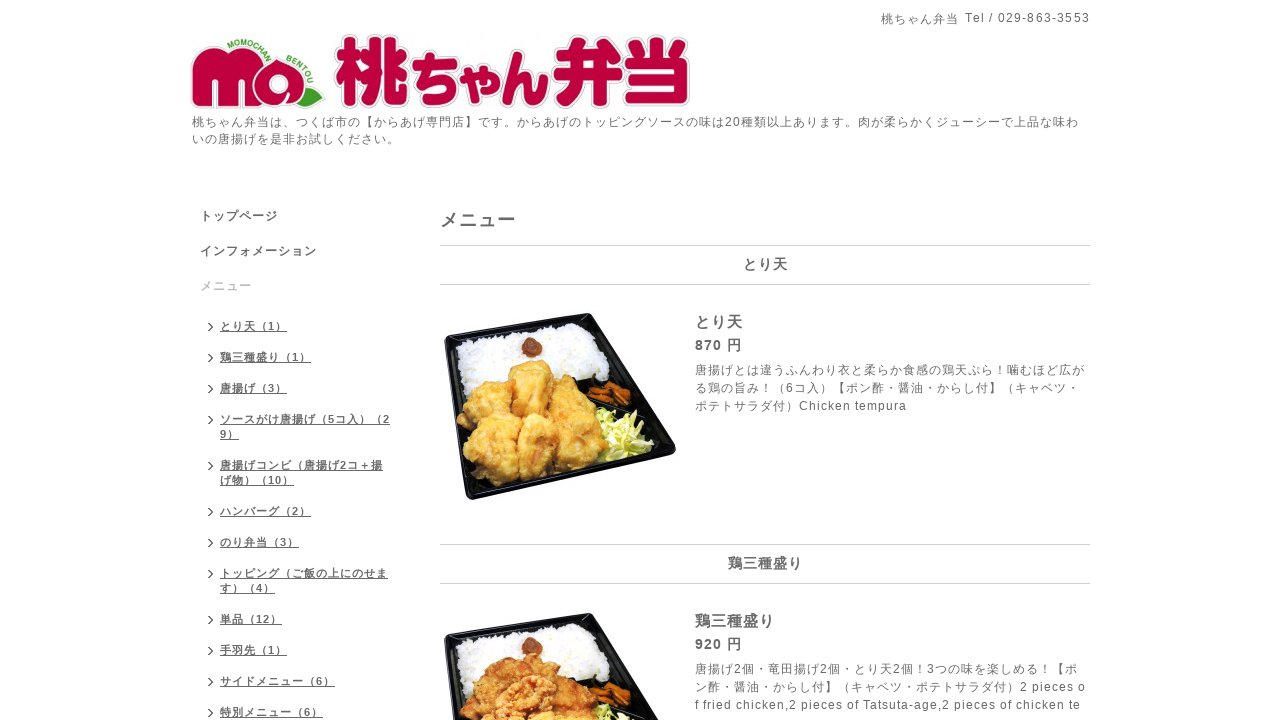

Navigated to second menu page
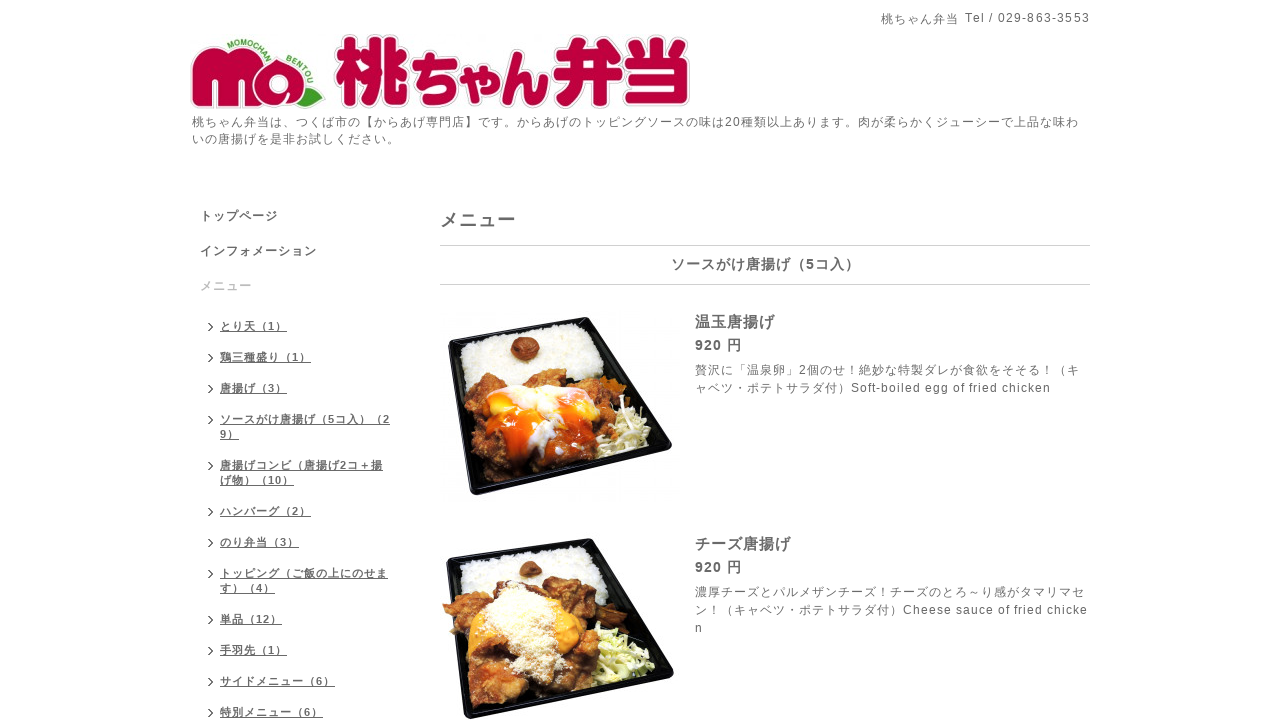

Menu list loaded on second page
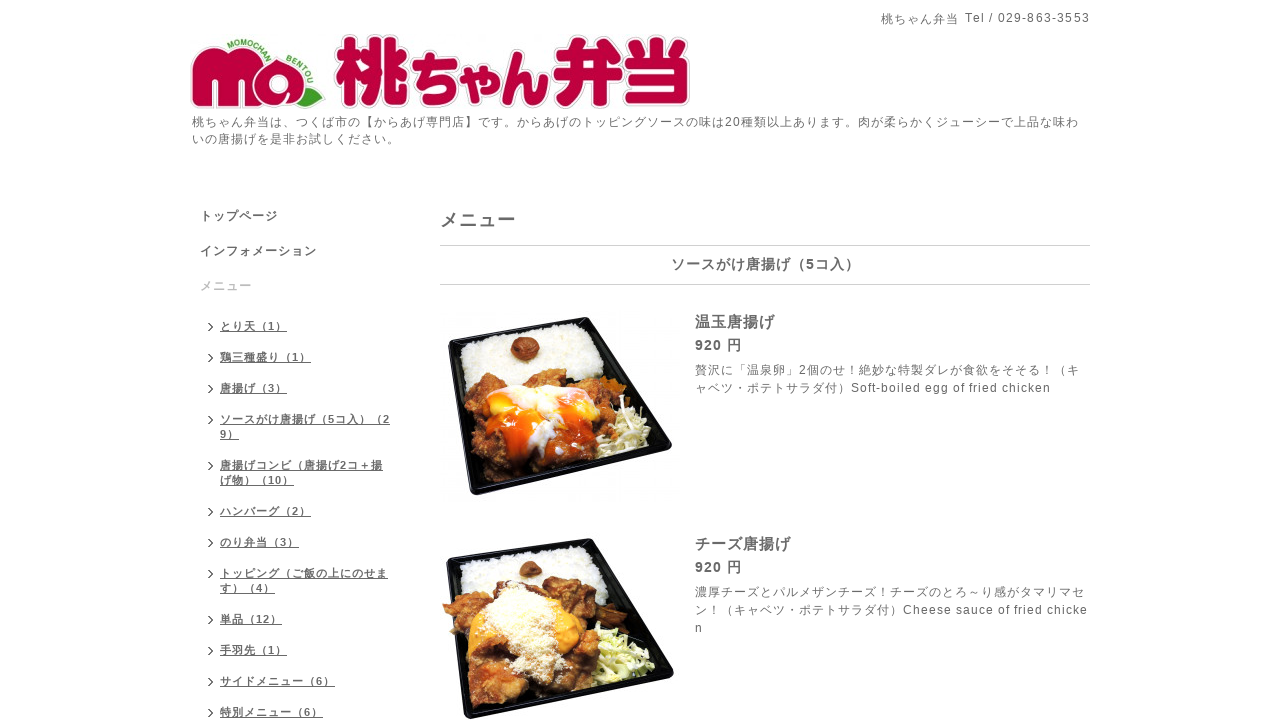

Navigated to third menu page
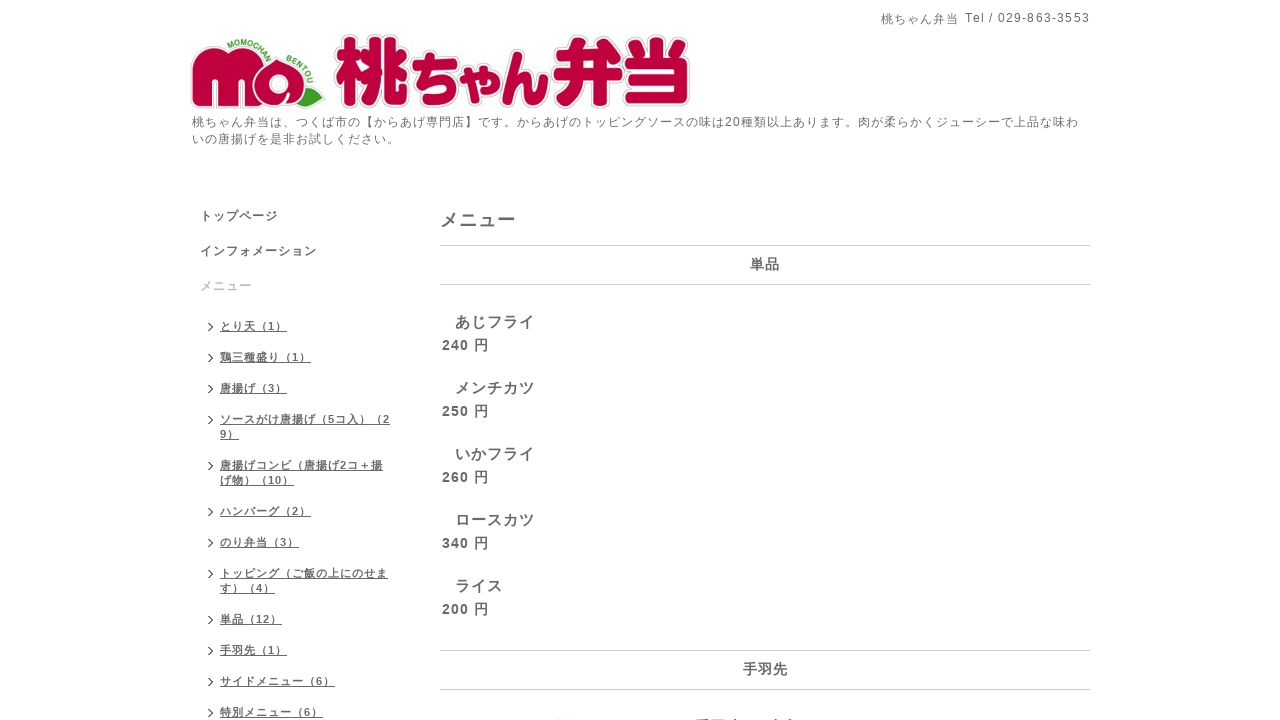

Menu list loaded on third page
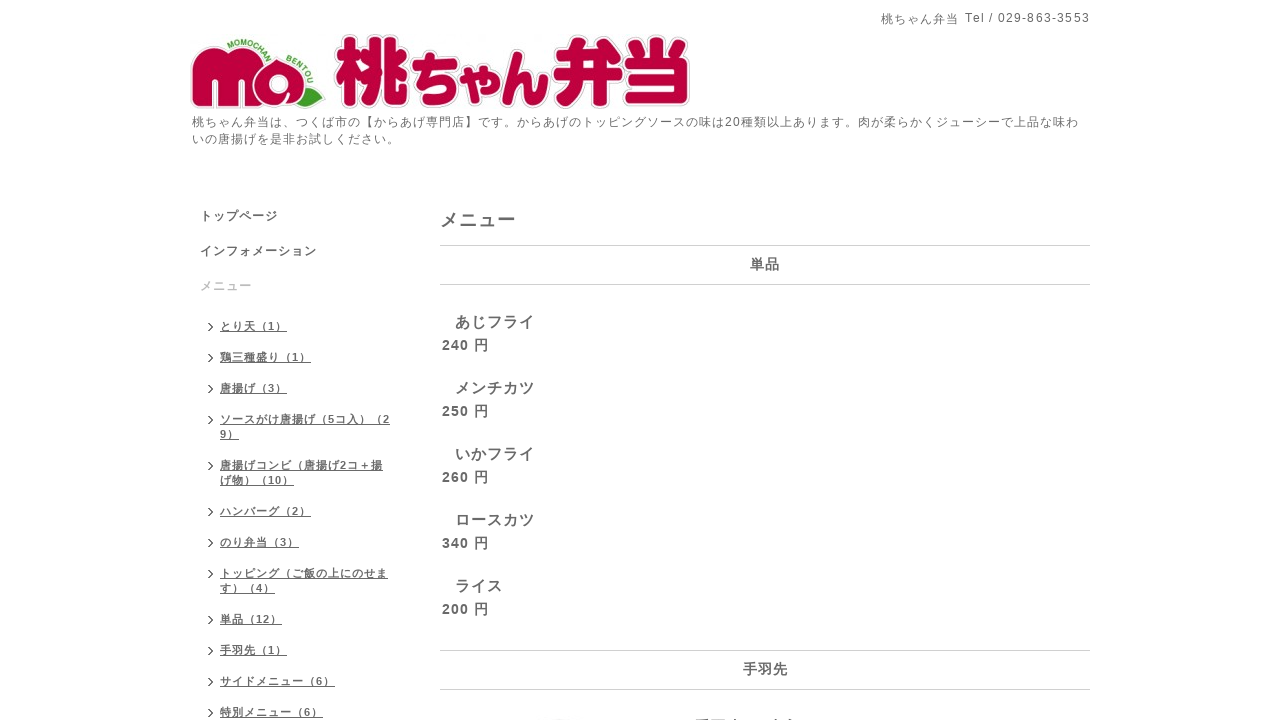

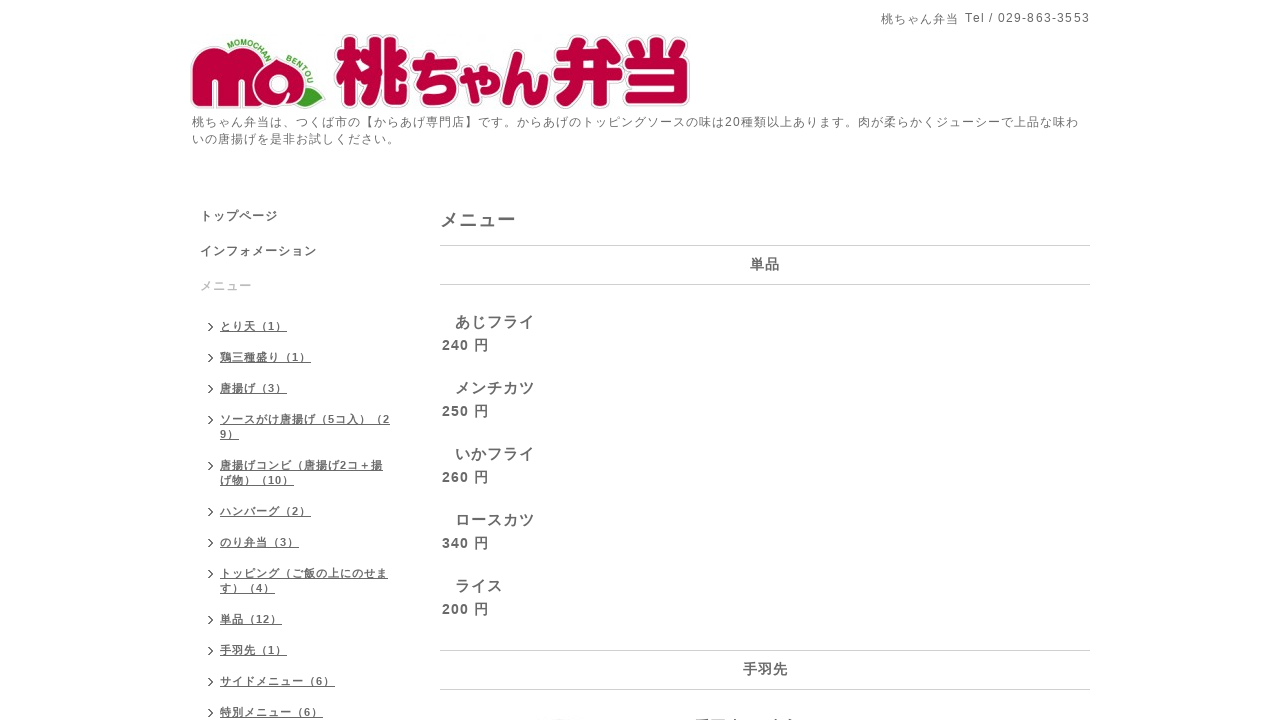